Opens the Petz pet shop website and verifies the page title matches the expected value

Starting URL: https://www.petz.com.br

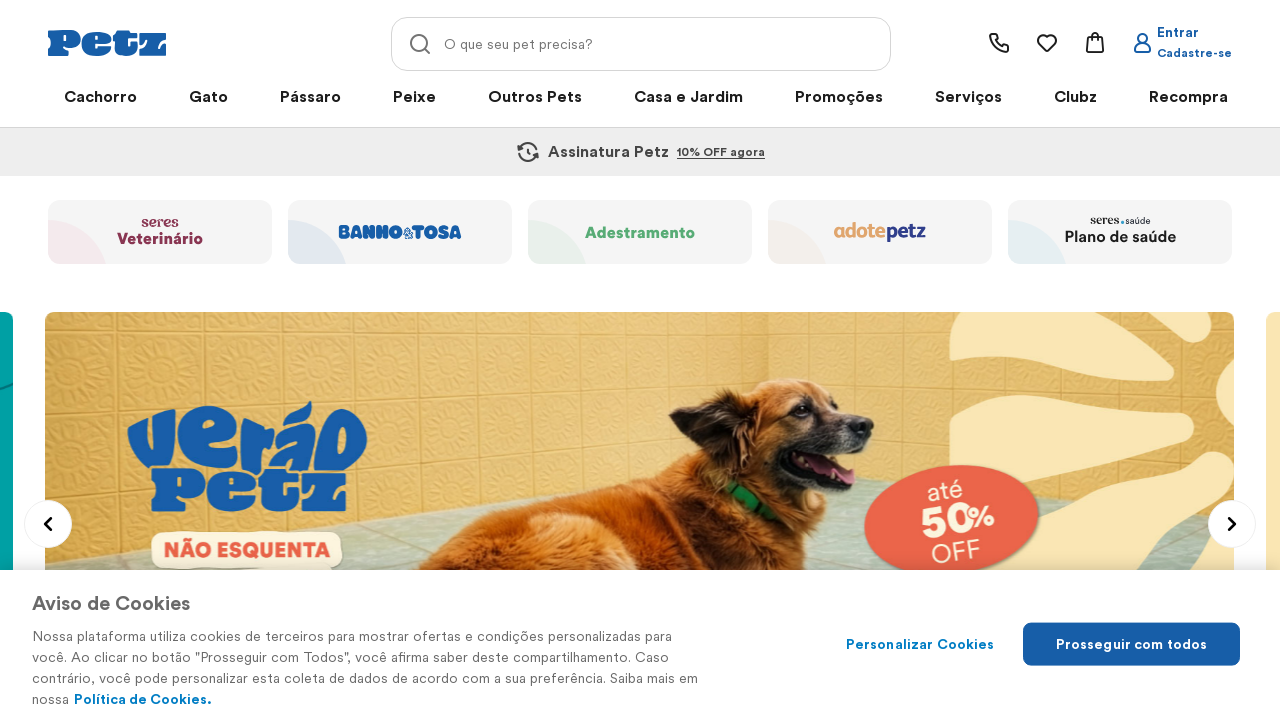

Waited for page to fully load (domcontentloaded state)
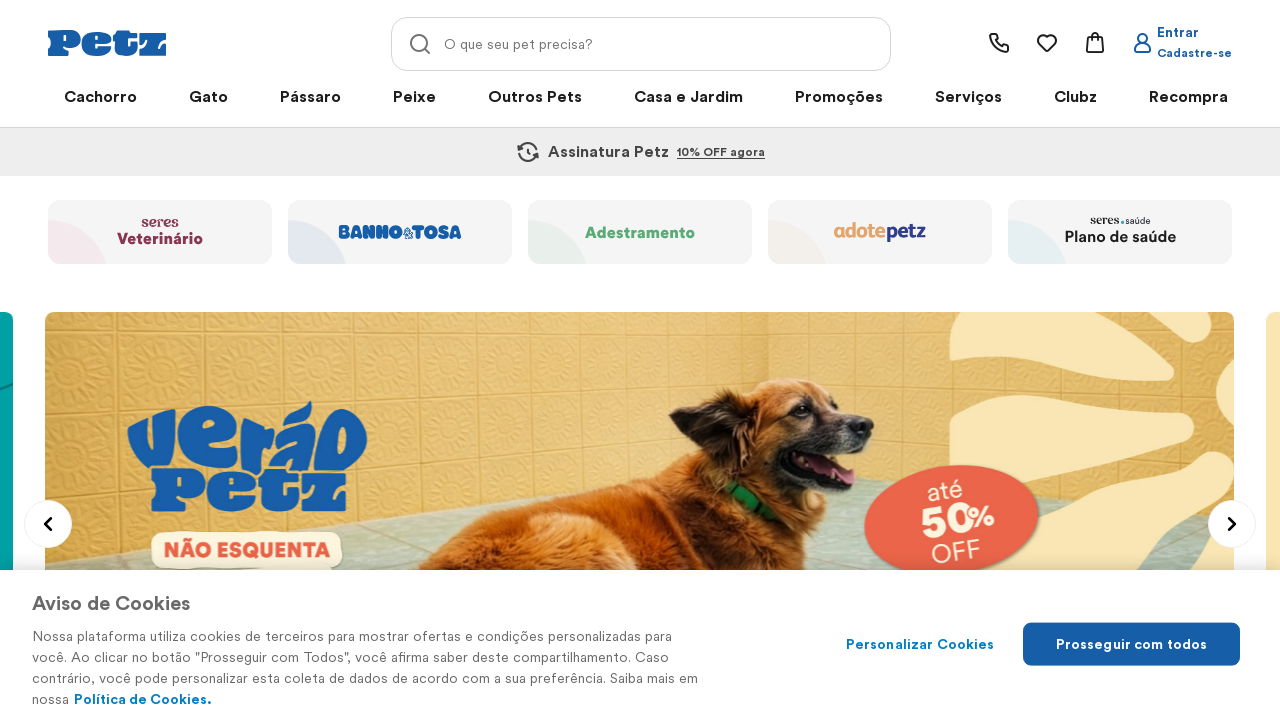

Verified page title contains 'Petz' or 'Pet Shop'
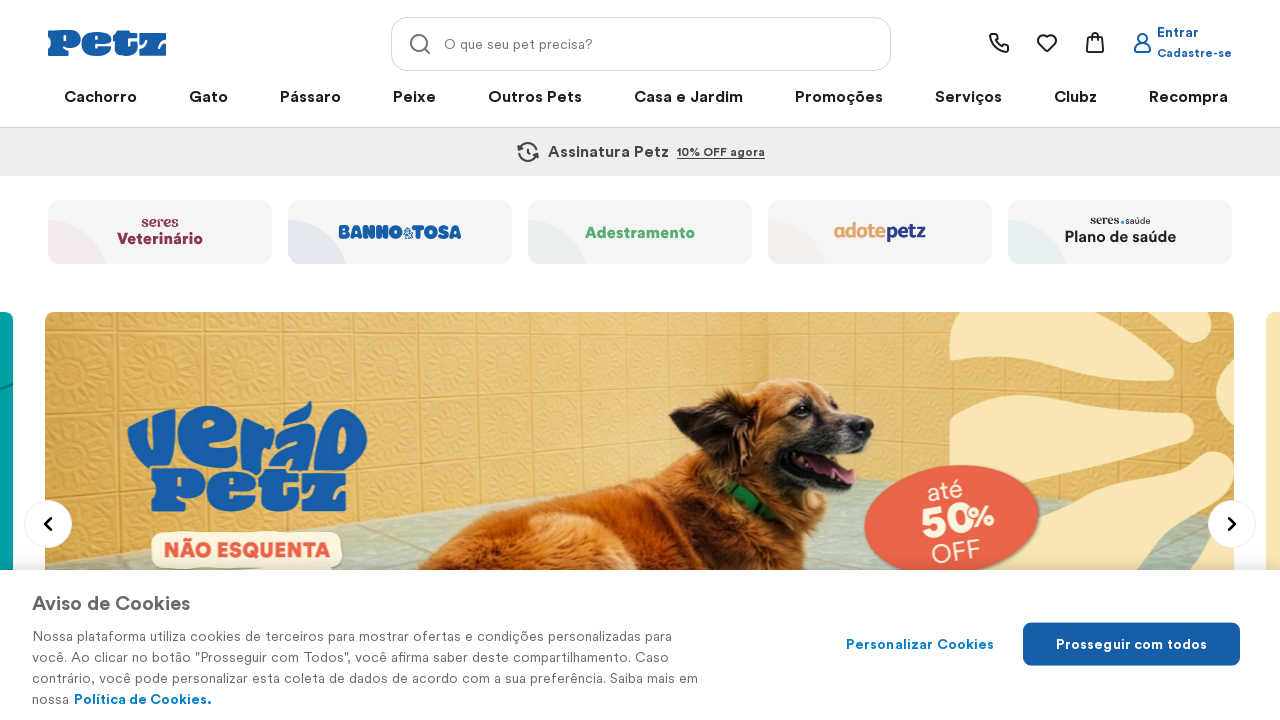

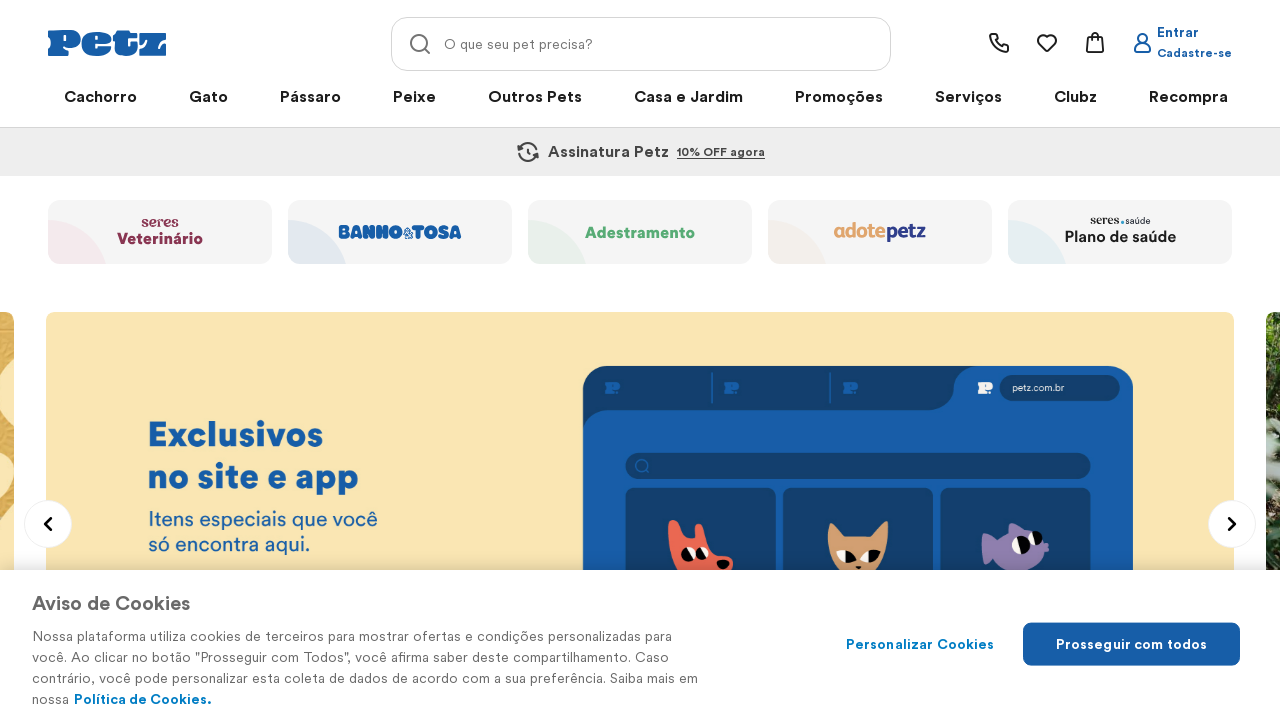